Navigates to a page with many elements and highlights a specific element by changing its border style temporarily using JavaScript execution

Starting URL: http://the-internet.herokuapp.com/large

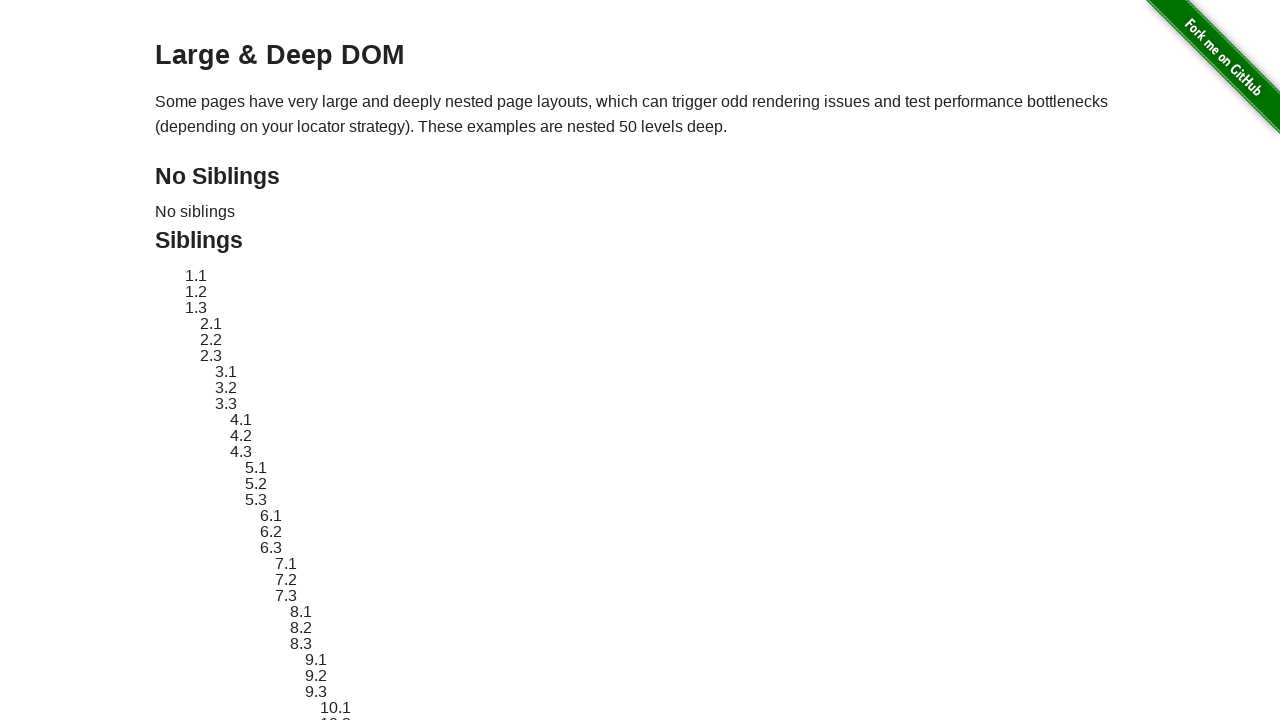

Navigated to the-internet.herokuapp.com/large page
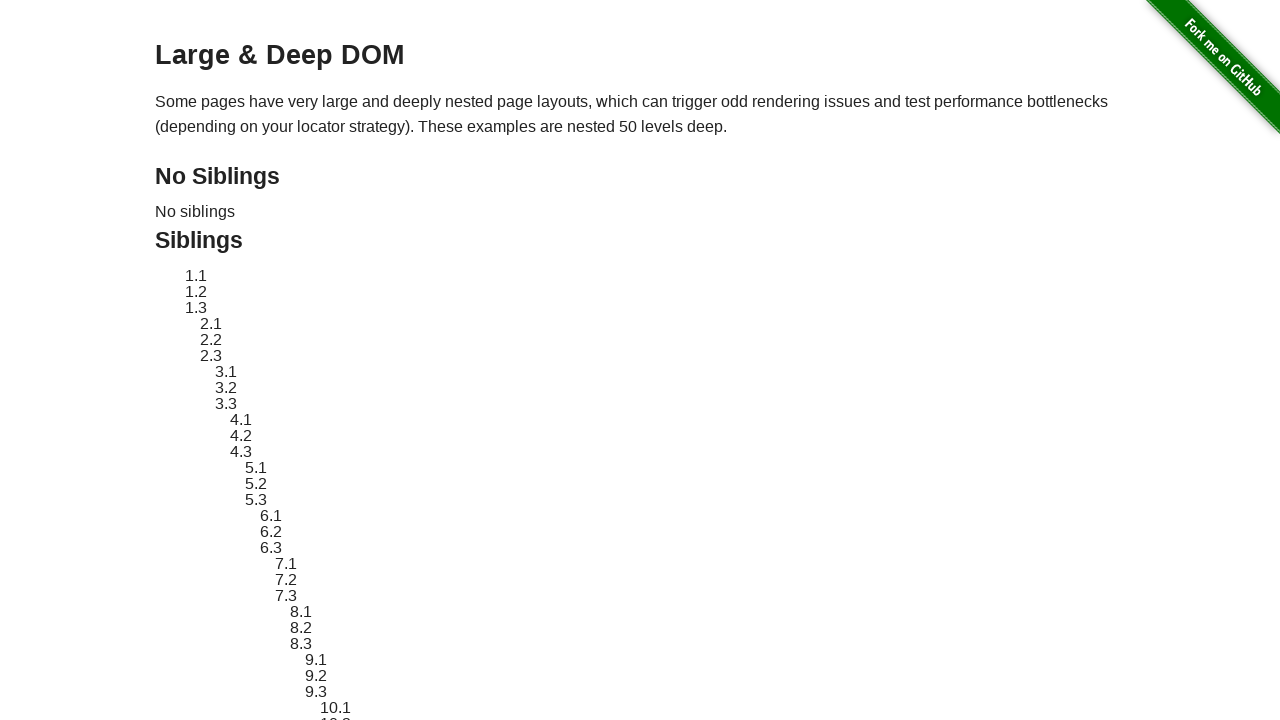

Located target element with ID sibling-2.3
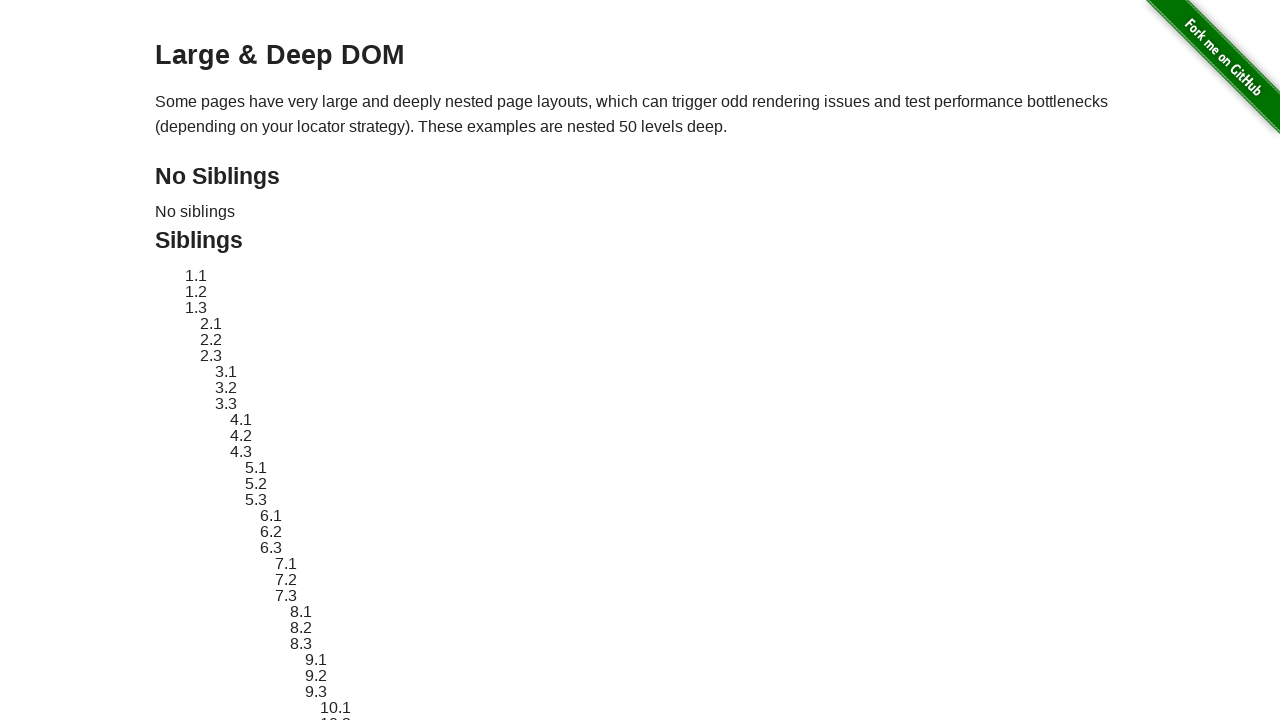

Target element became visible
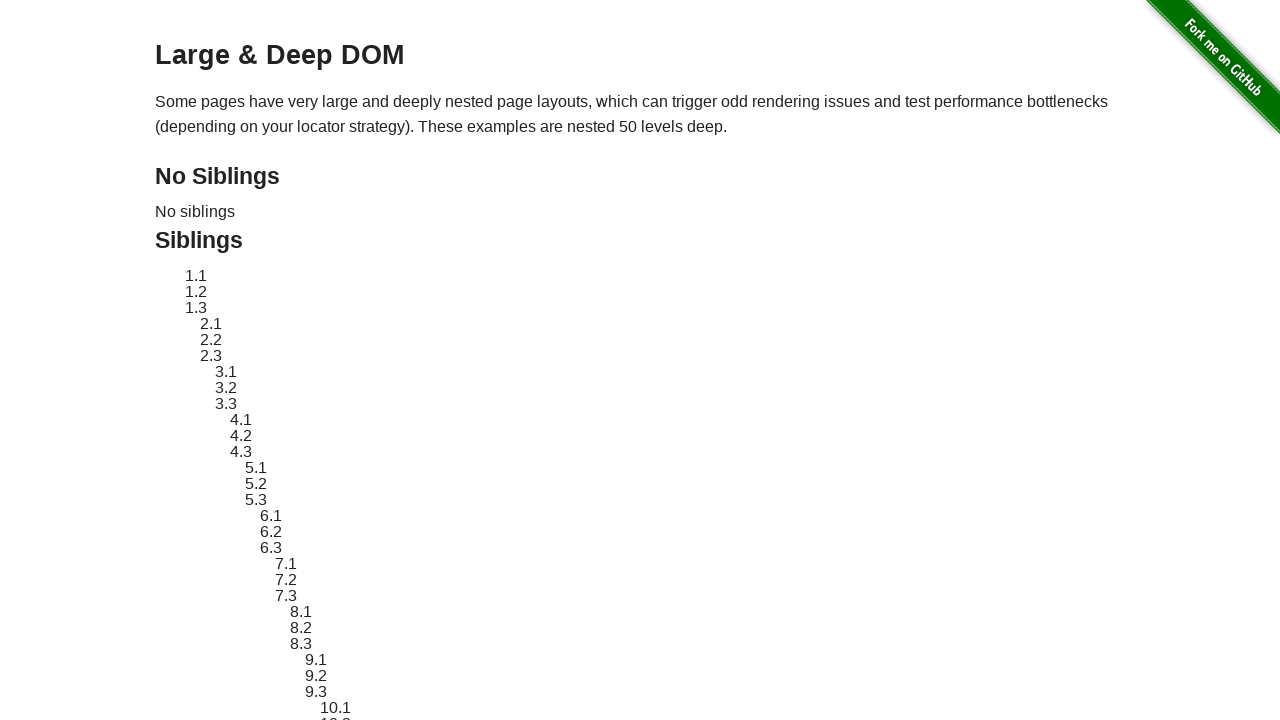

Retrieved original style attribute from target element
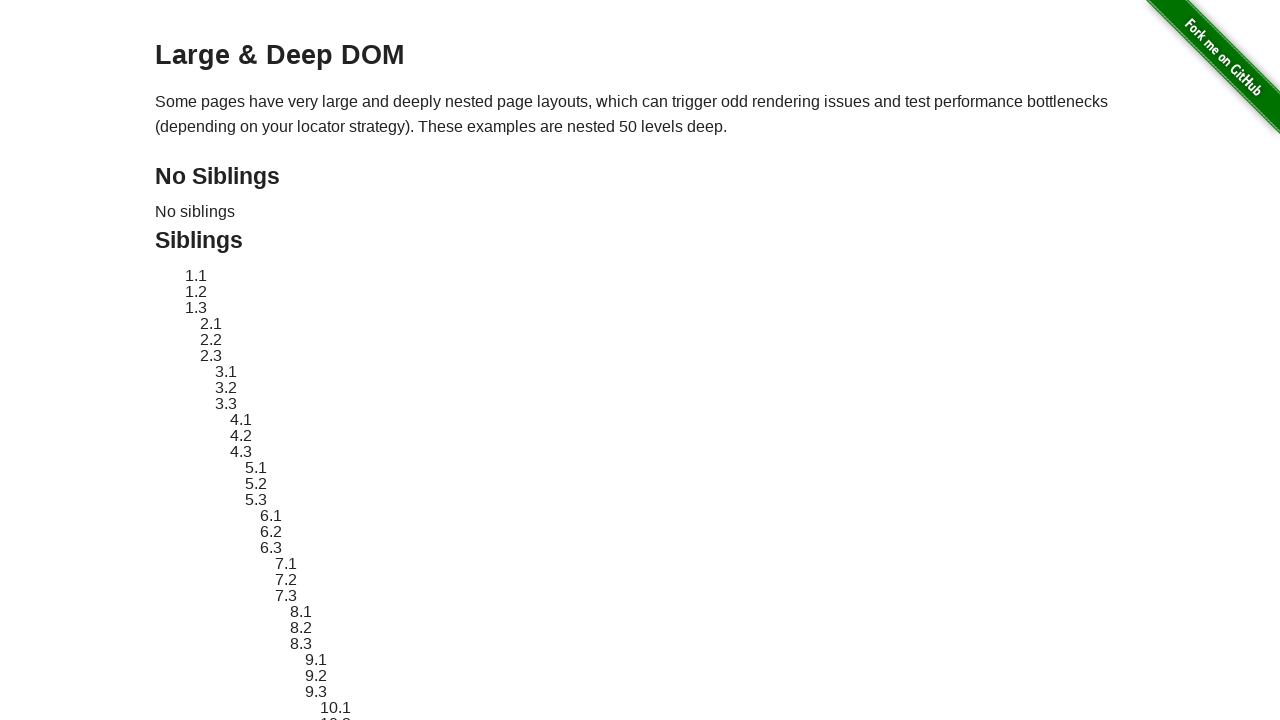

Applied red dashed border highlight to target element
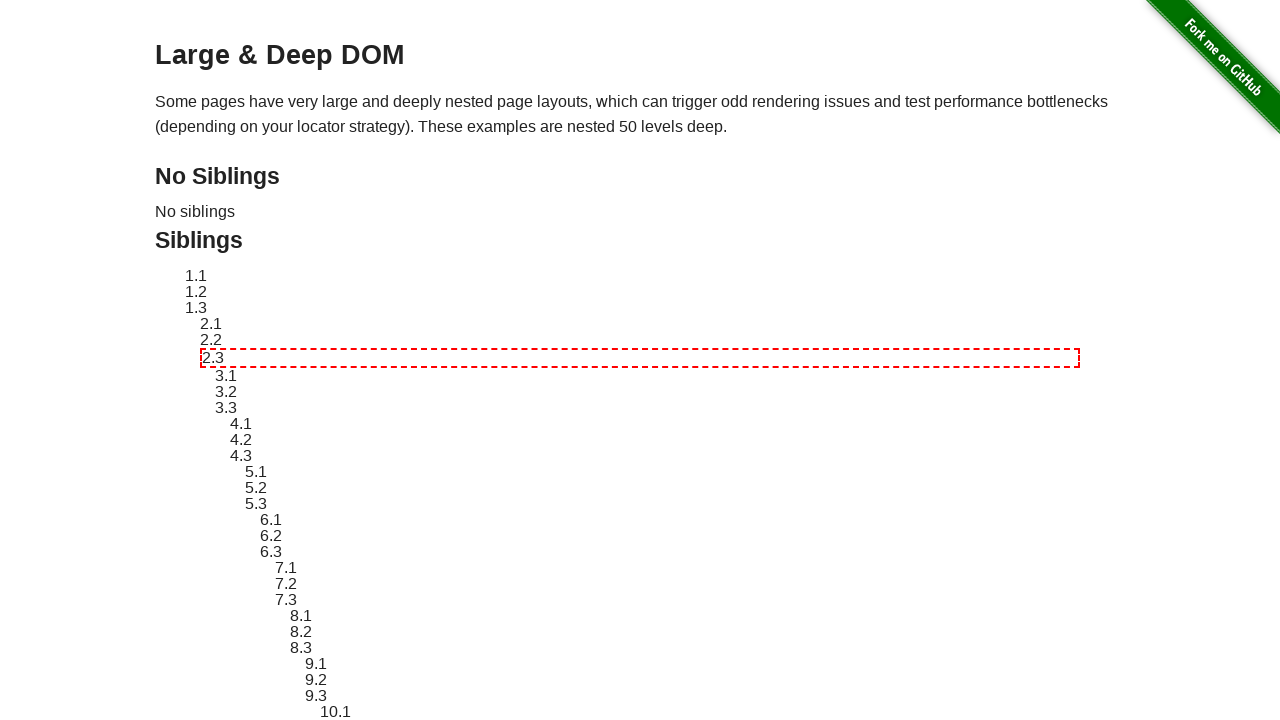

Waited 3 seconds to observe the highlighted element
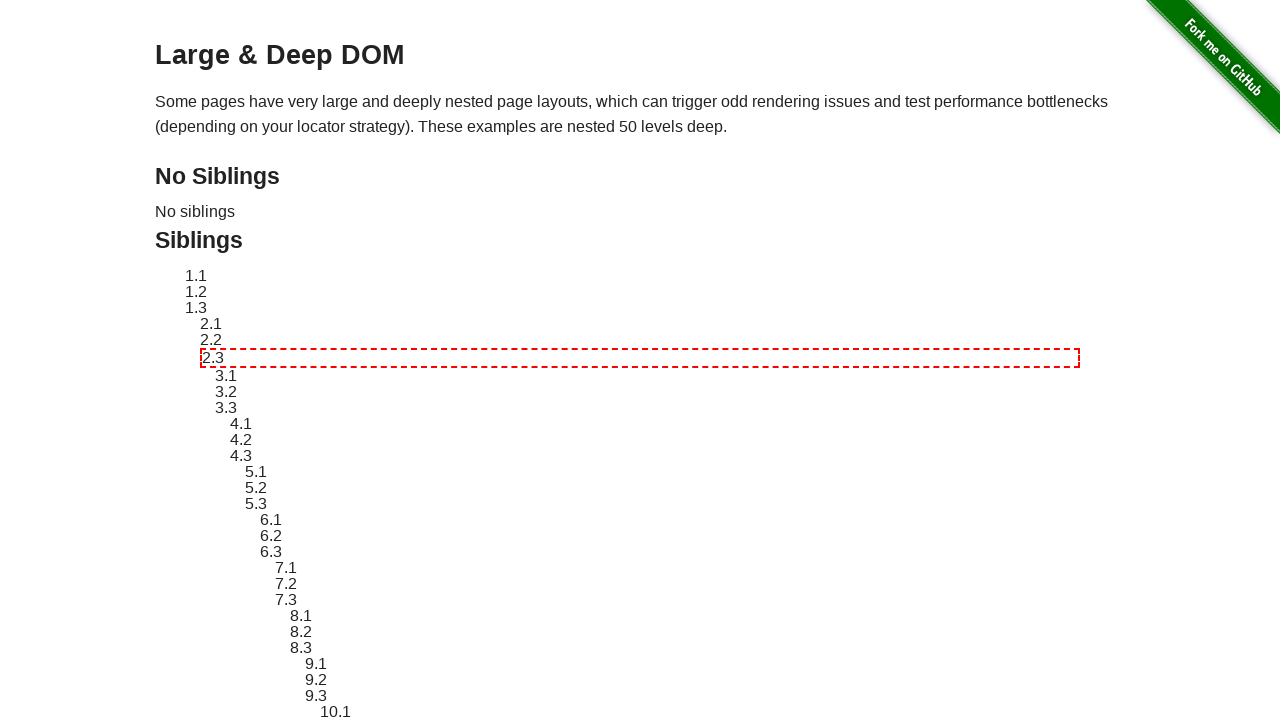

Reverted target element style back to original
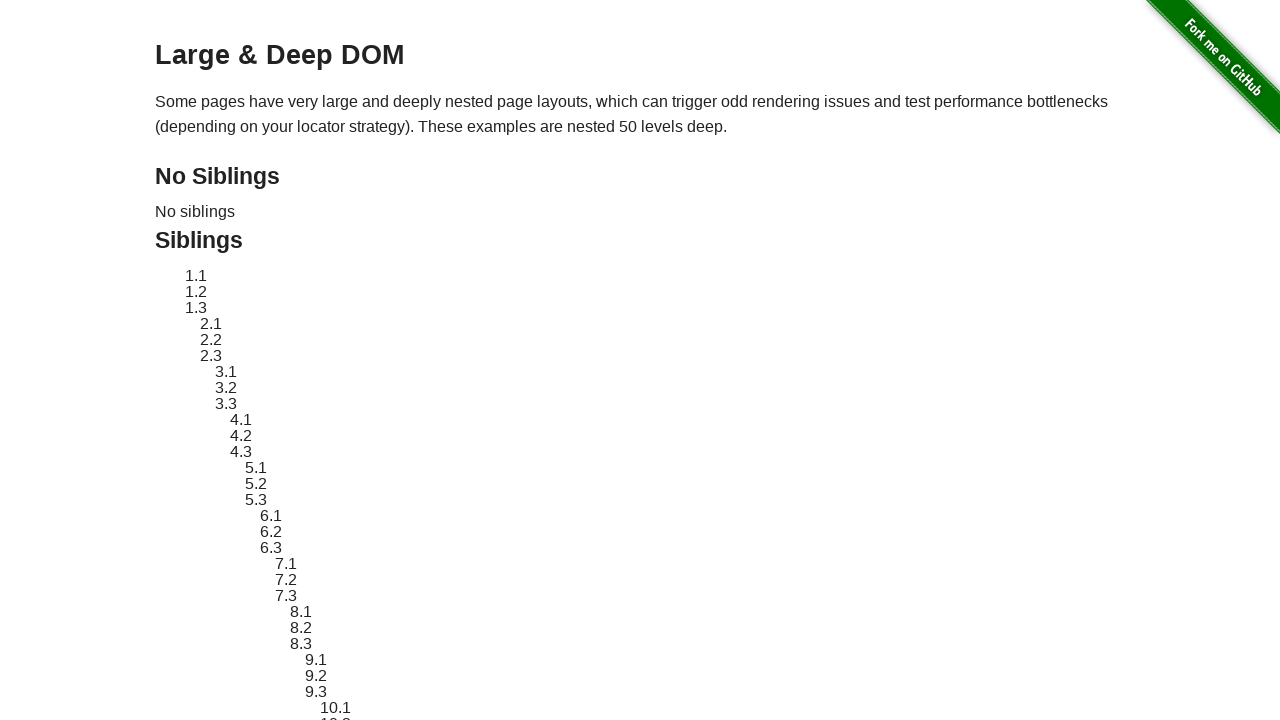

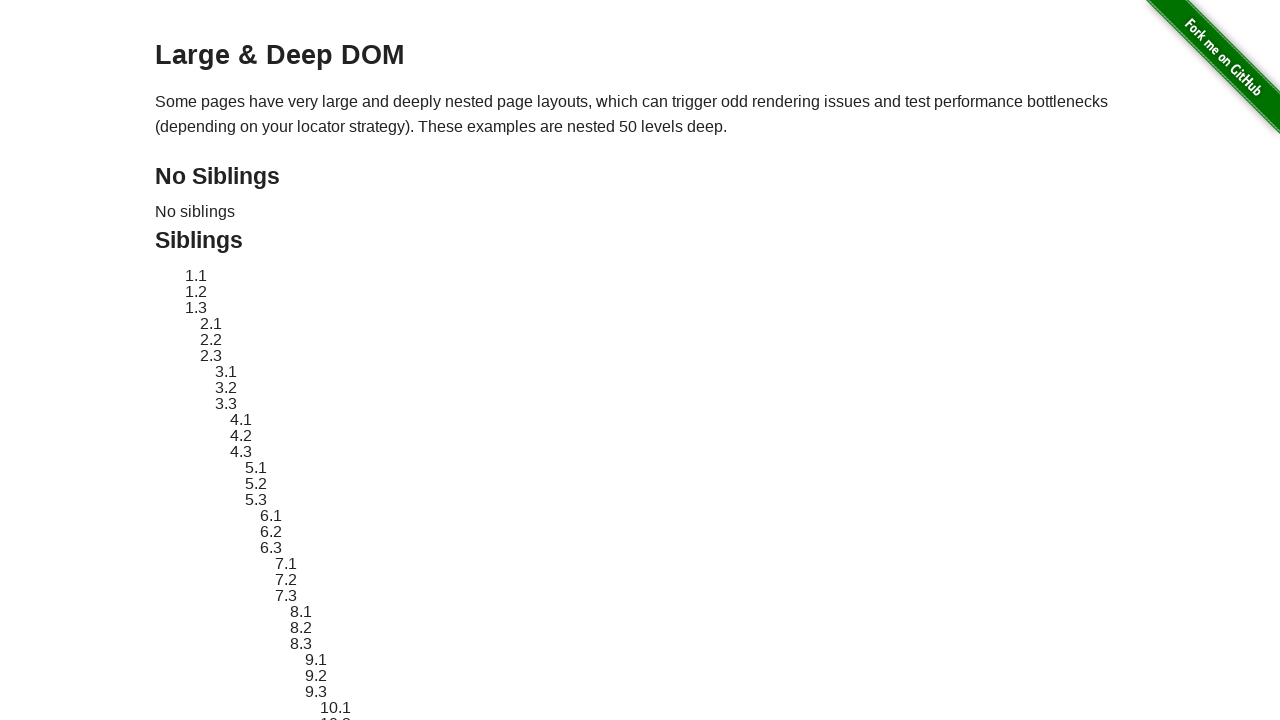